Tests a demo registration/contact form by filling in name, email, and password fields, then submitting the form on a QSpiders demo application.

Starting URL: https://demoapps.qspiders.com/ui

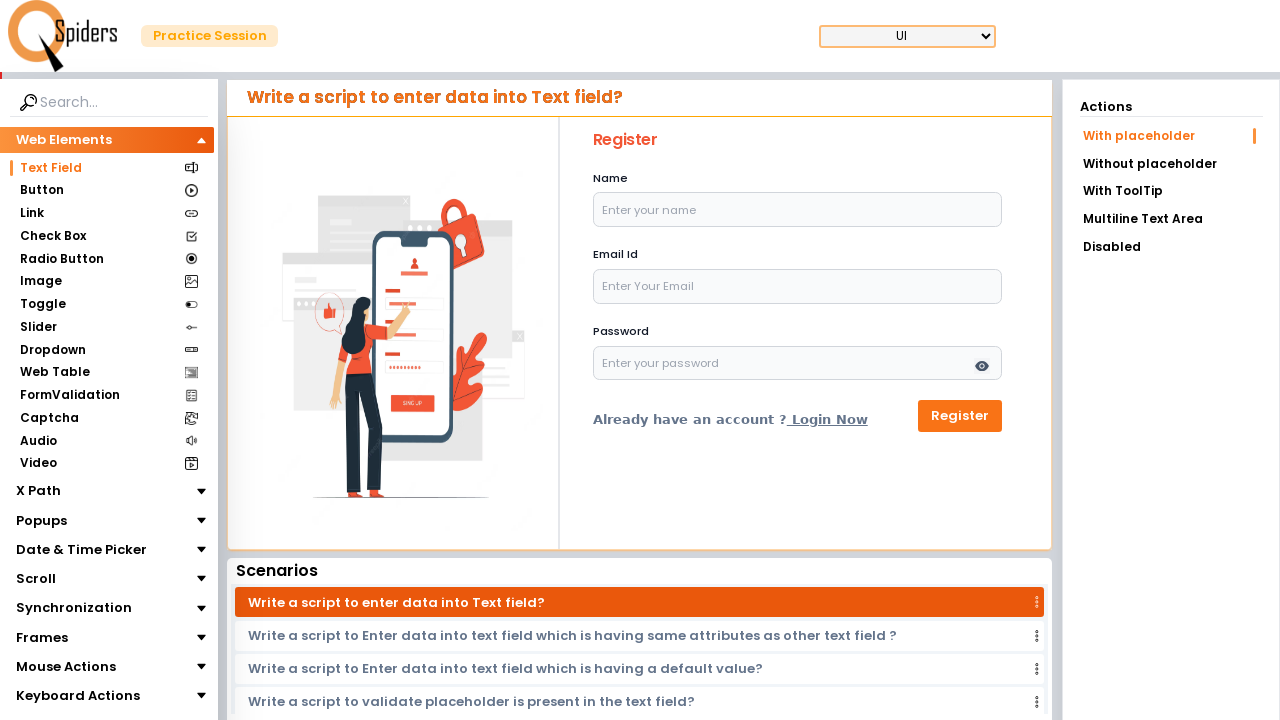

Form loaded - text input field is visible
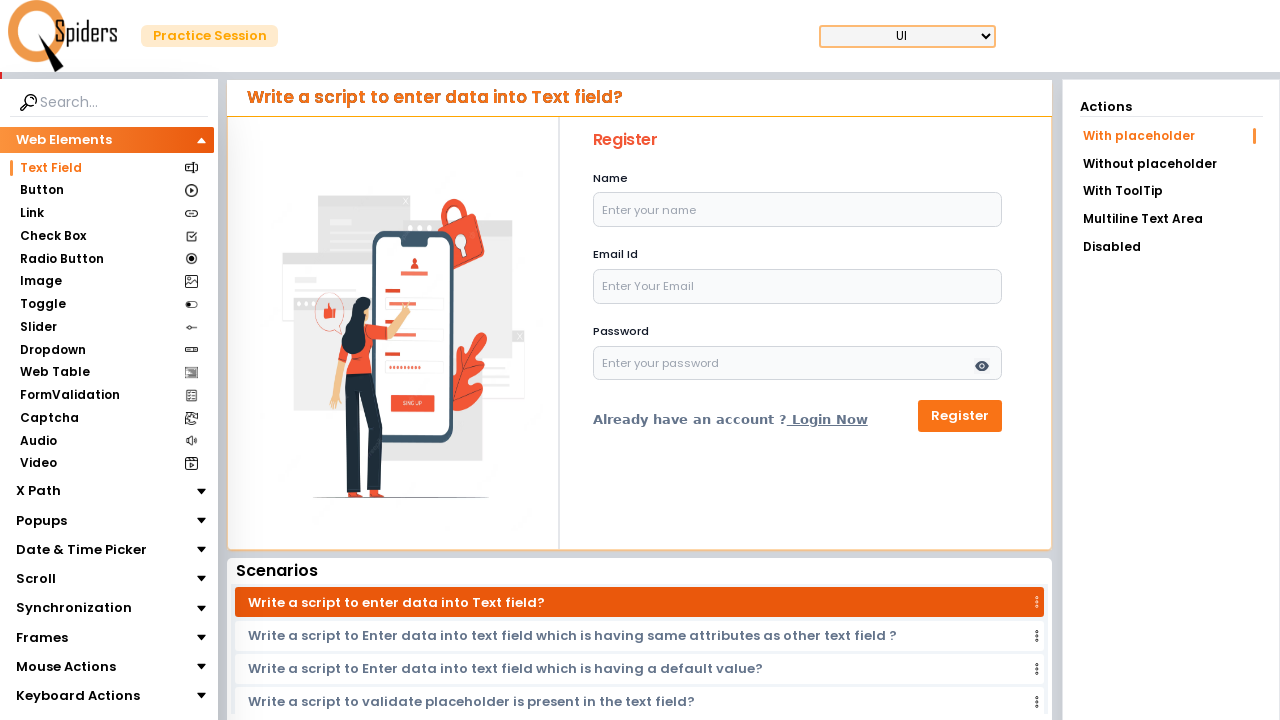

Filled name field with 'Deepa' on input[type='text']
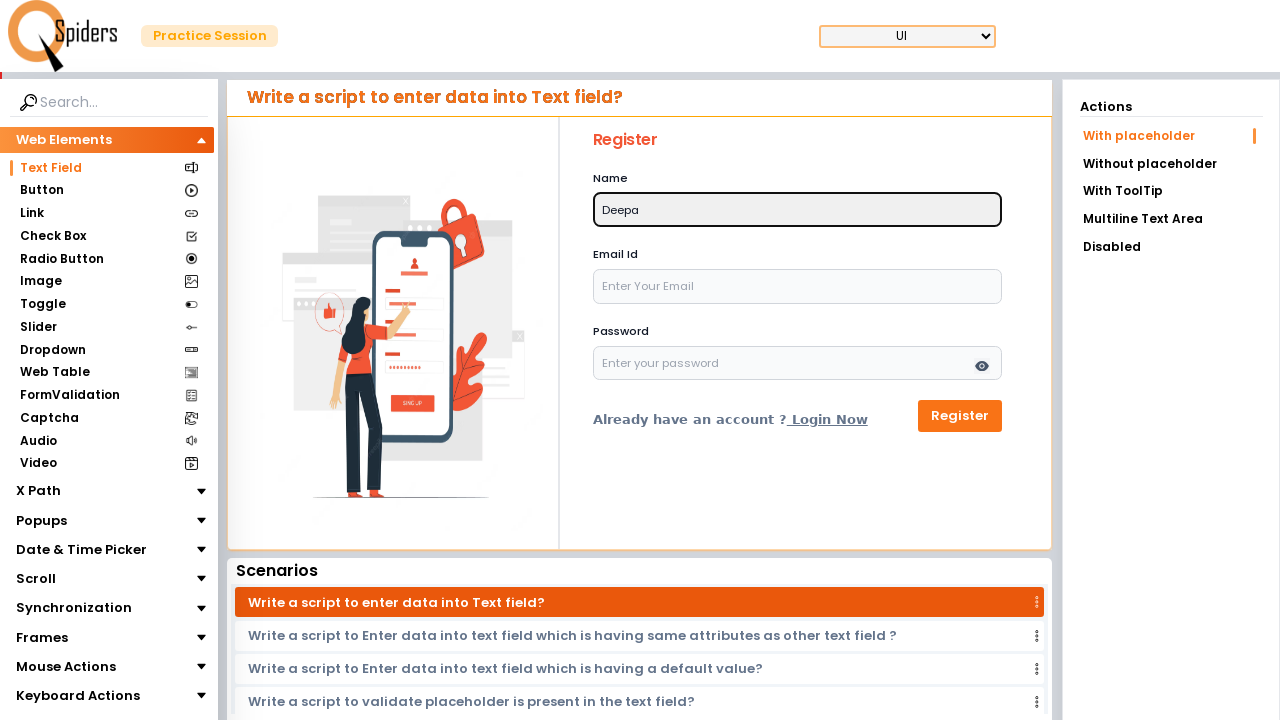

Filled email field with 'me@gmail.com' on #email
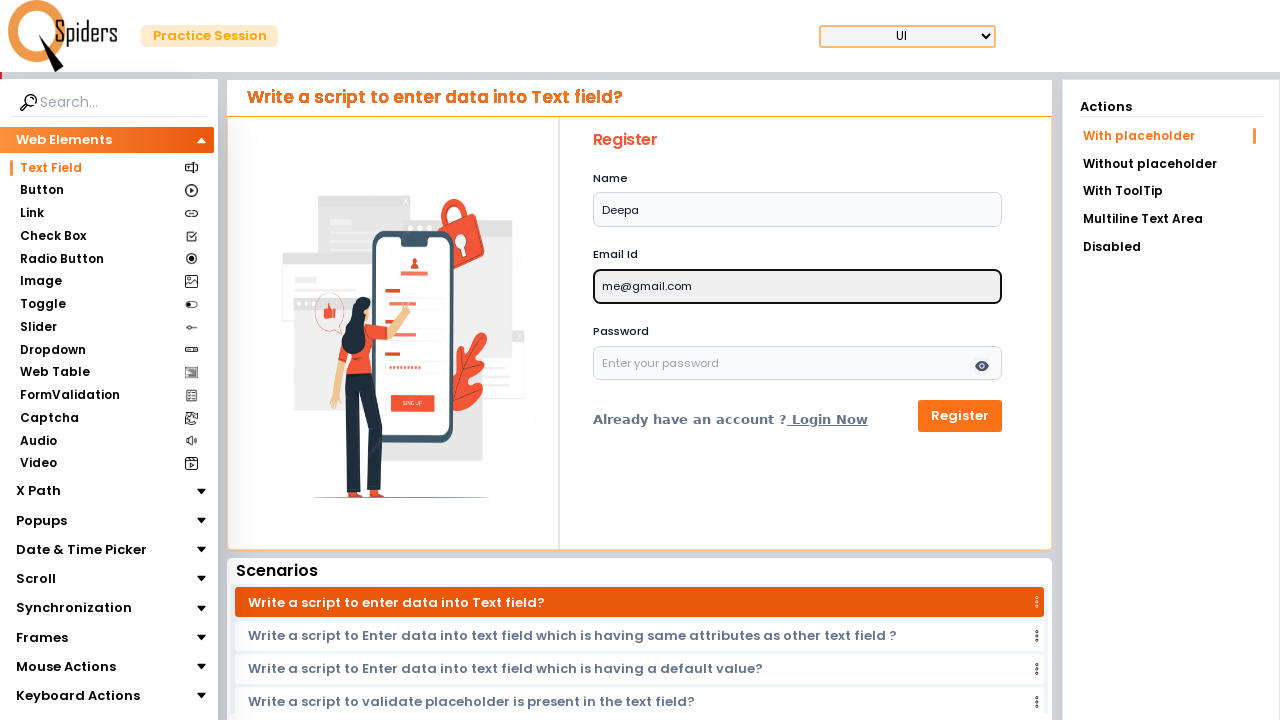

Filled password field with 'meyou@14' on input[name='password']
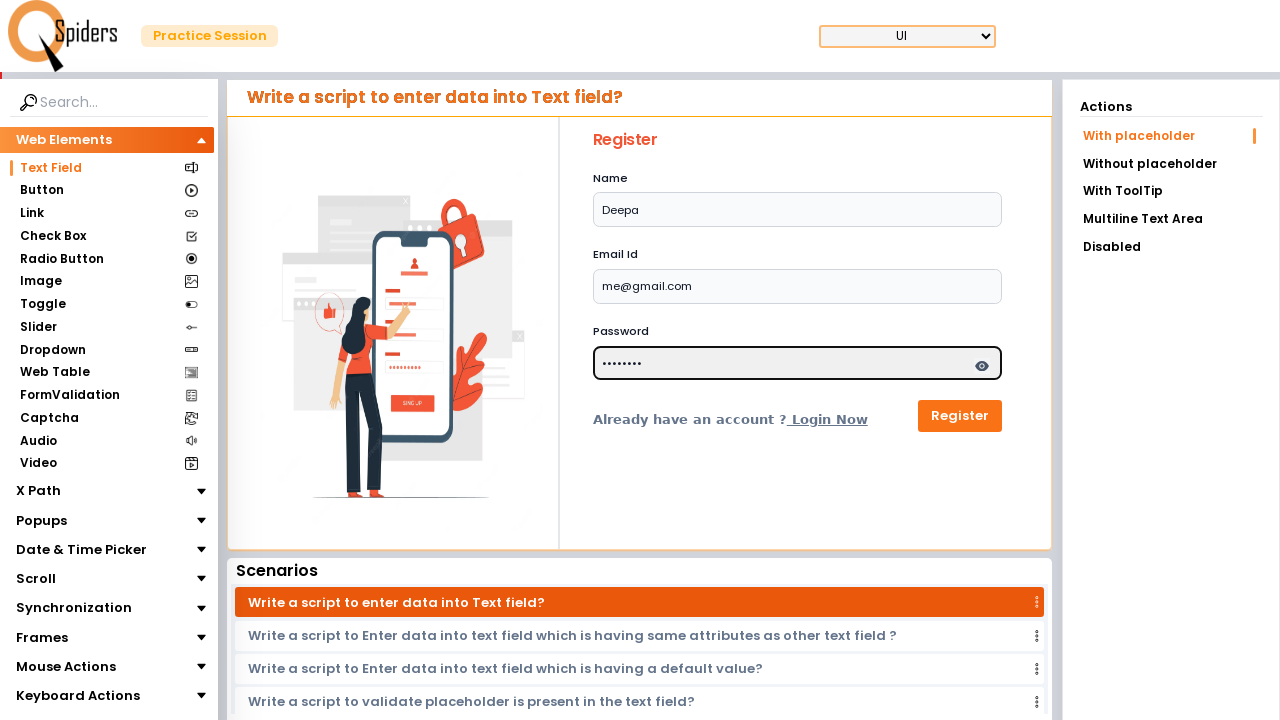

Clicked submit button to register the form at (960, 416) on button[type='submit']
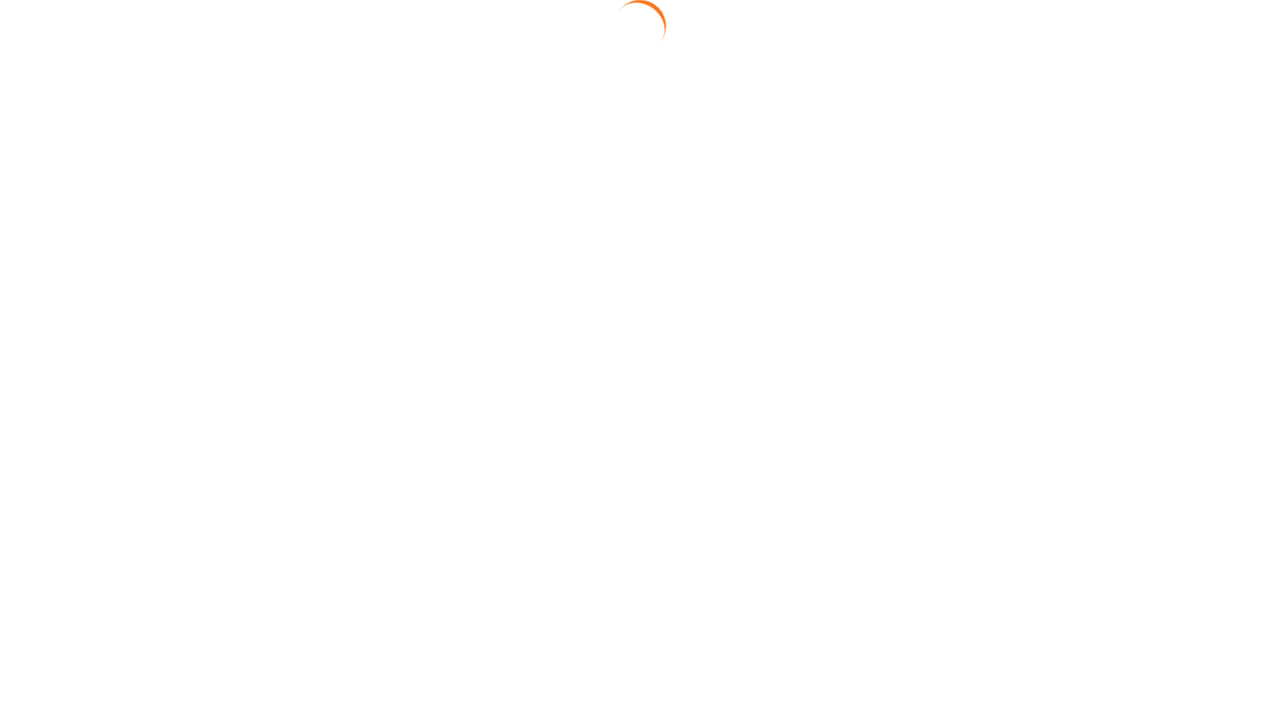

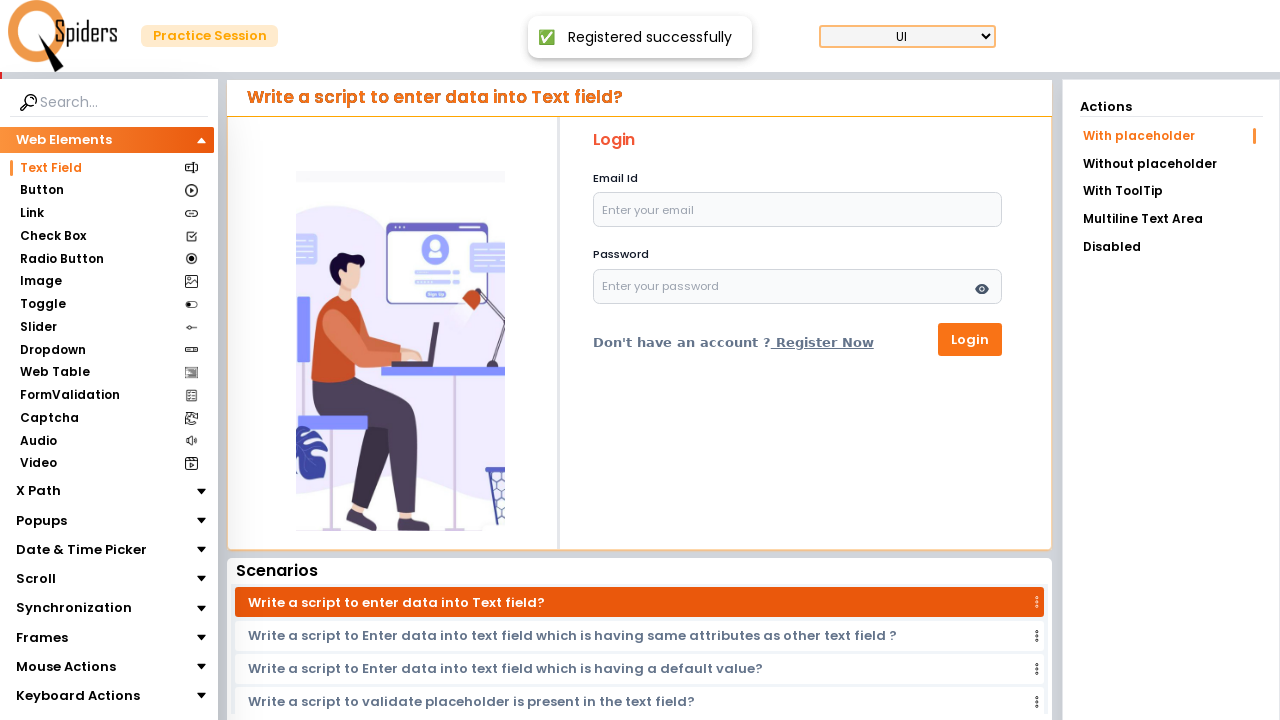